Navigates to an eToro user's stats page and expands the performance chart by clicking the "Show More" button to display additional data

Starting URL: https://www.etoro.com/people/ddrroorr/stats

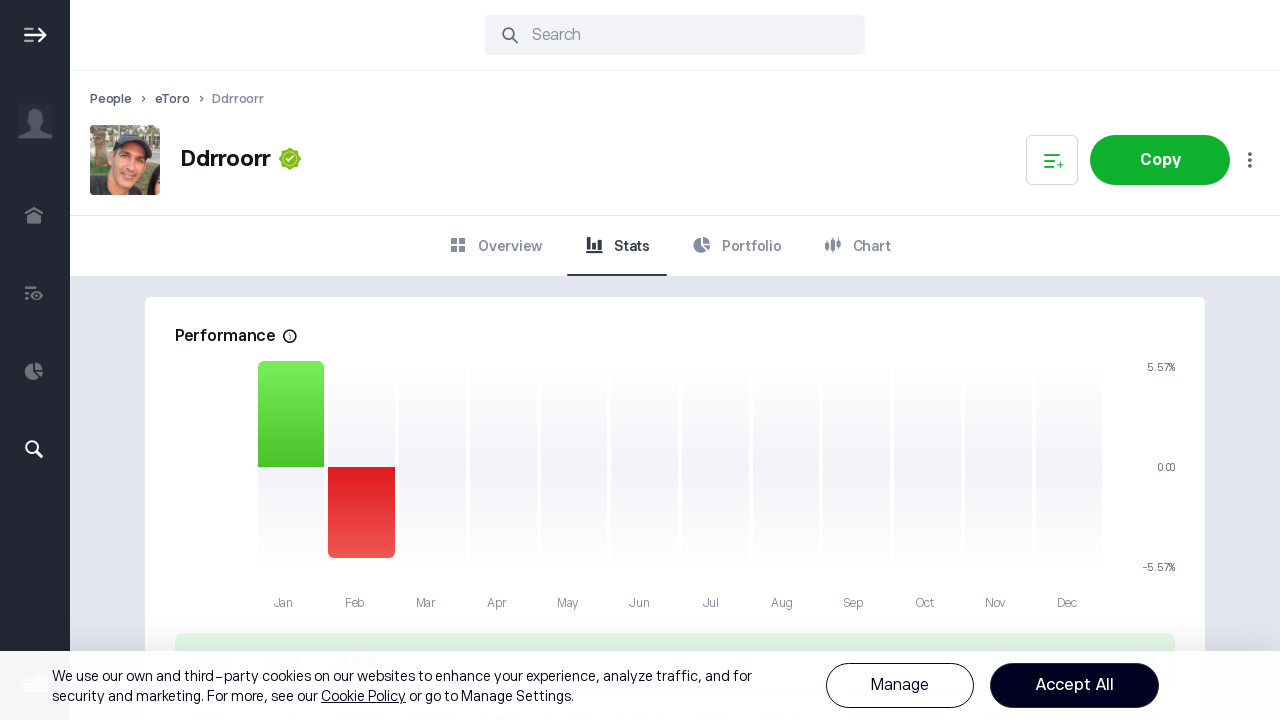

Waited for 'Show More' button to become visible on performance chart
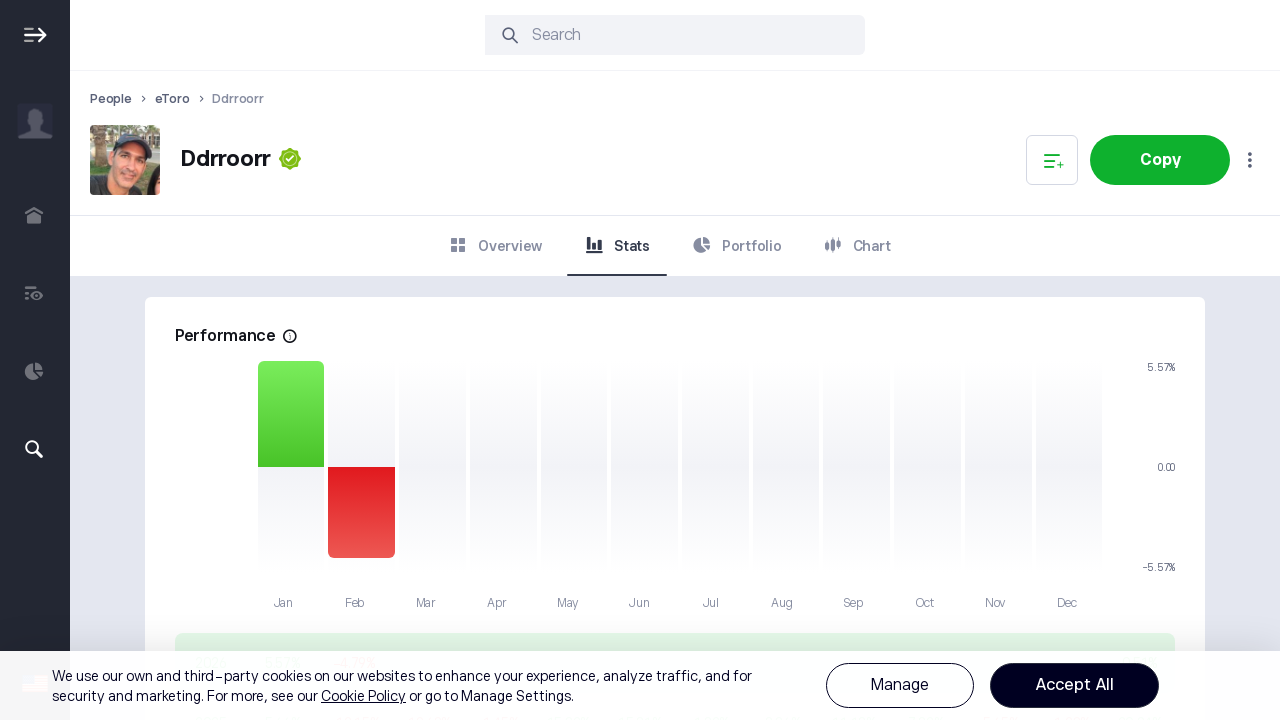

Clicked 'Show More' button to expand performance chart at (752, 395) on span[automation-id='cd-user-stats-performance-chart-show-more-text']
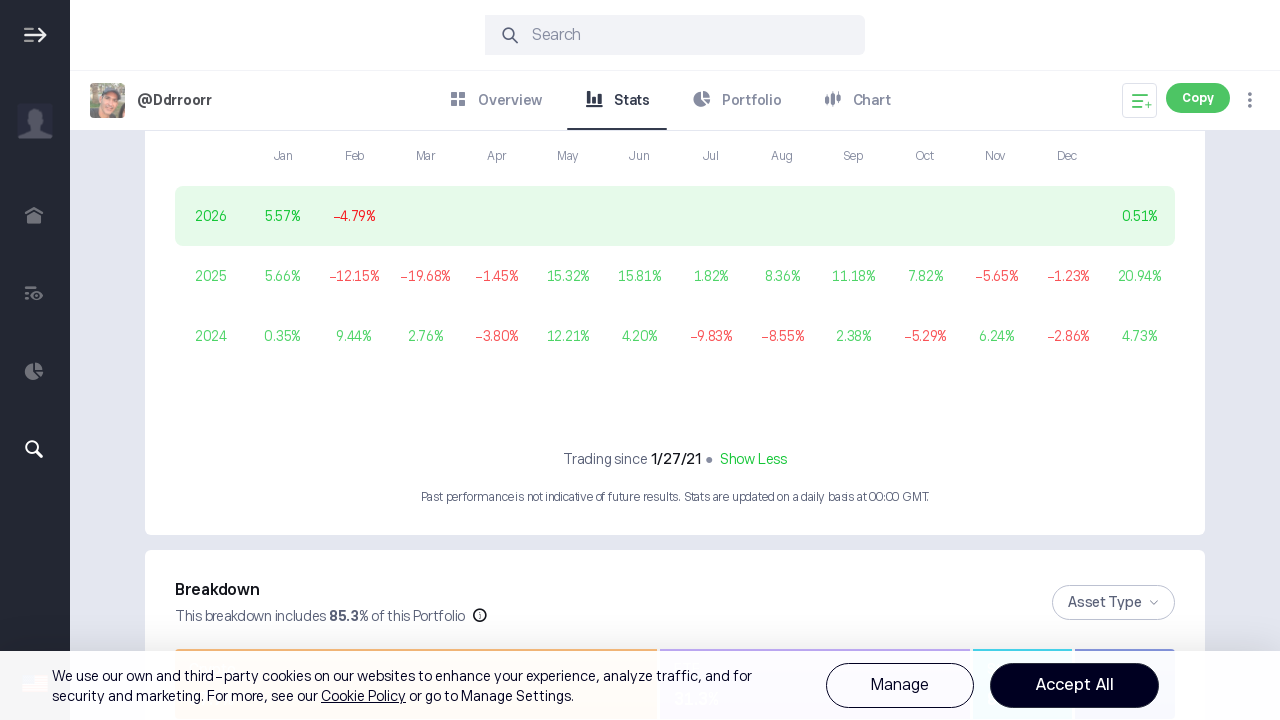

Waited for expanded performance chart data to load
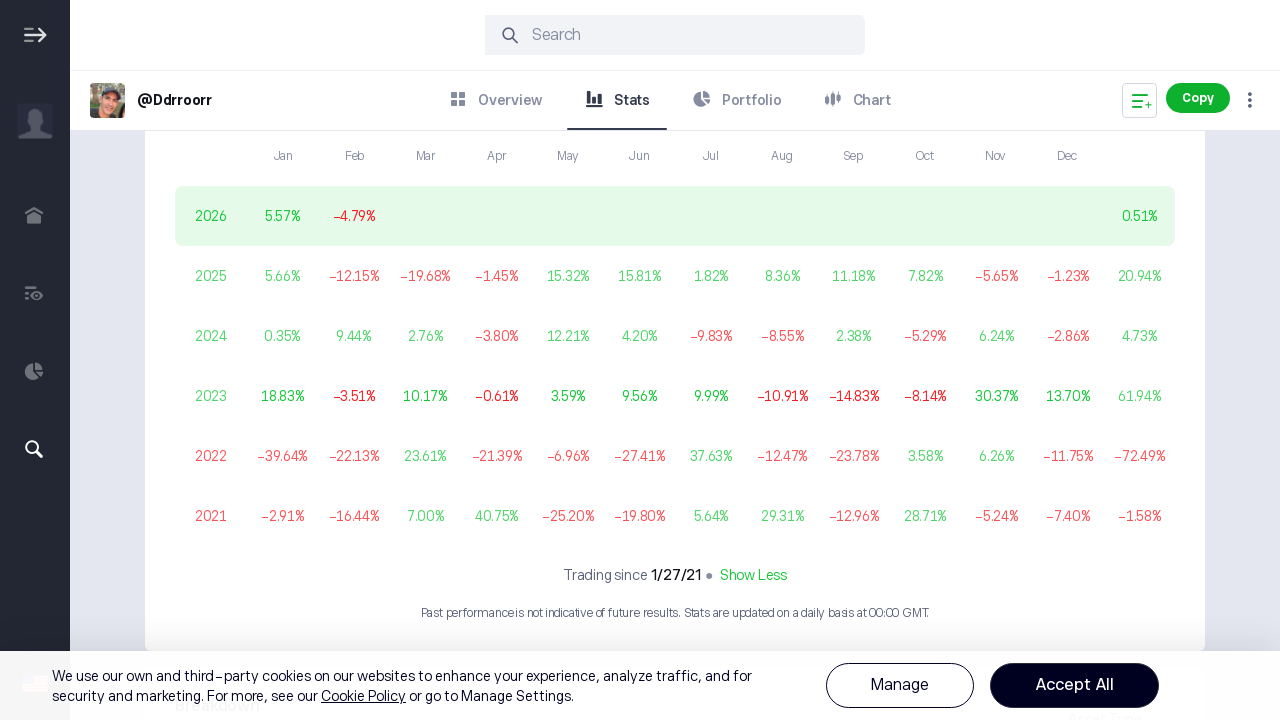

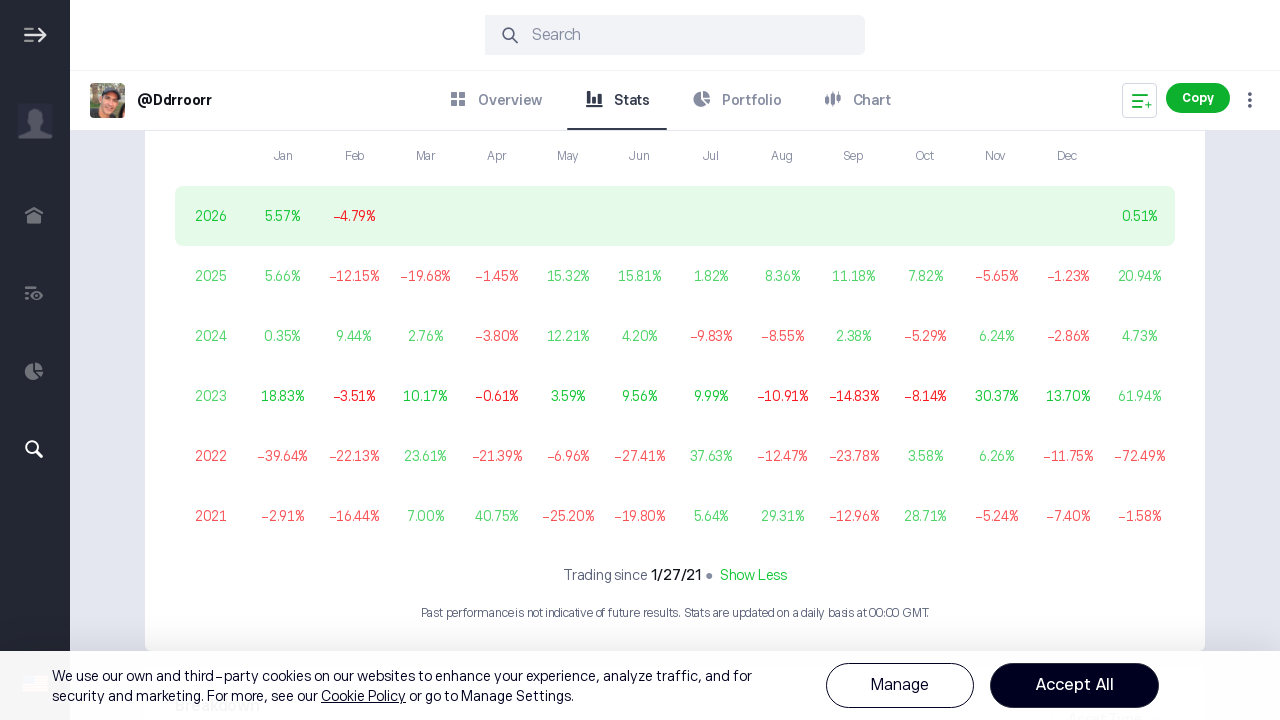